Navigates to an OpenCart demo site and executes JavaScript to zoom the page to 125%

Starting URL: https://naveenautomationlabs.com/opencart/

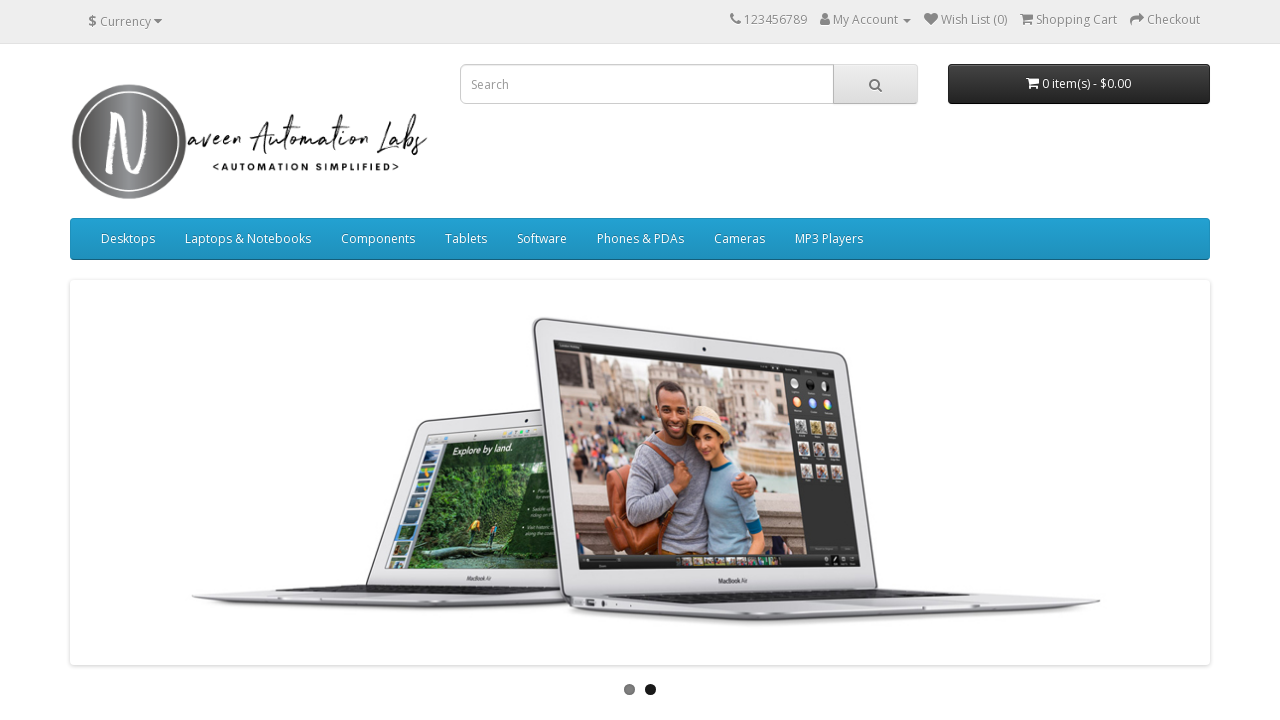

Navigated to OpenCart demo site at https://naveenautomationlabs.com/opencart/
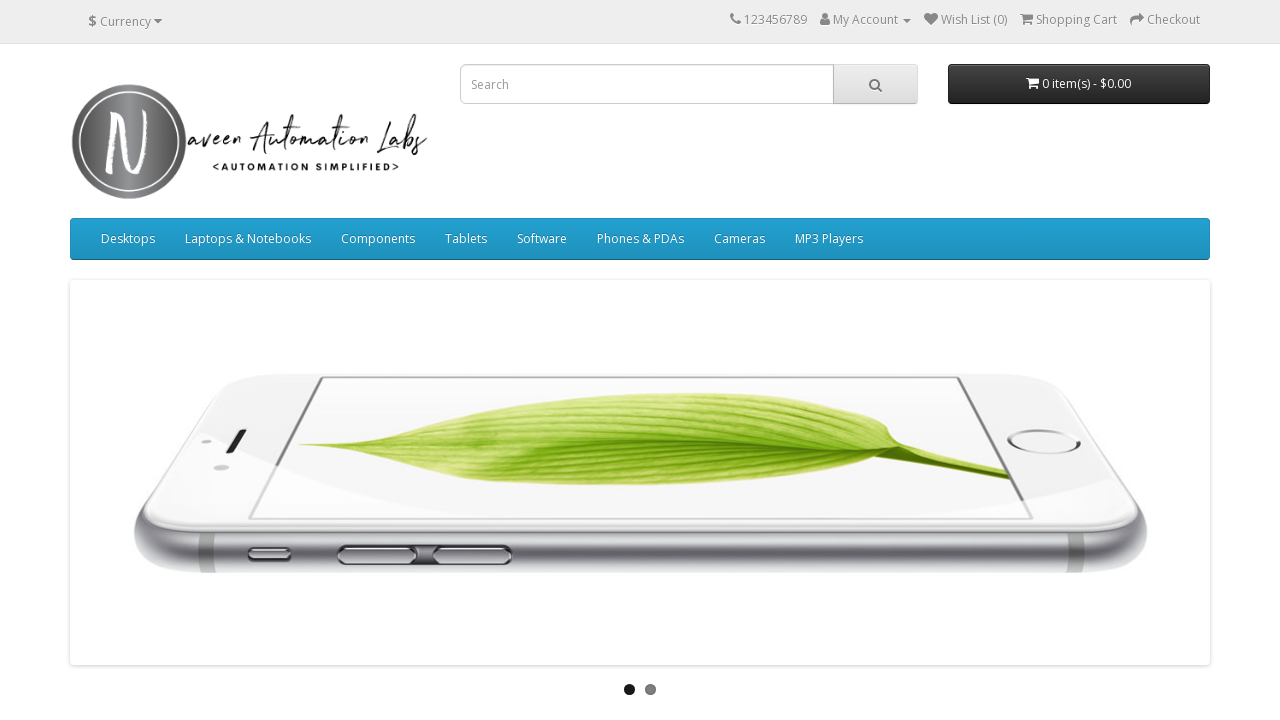

Executed JavaScript to zoom page to 125%
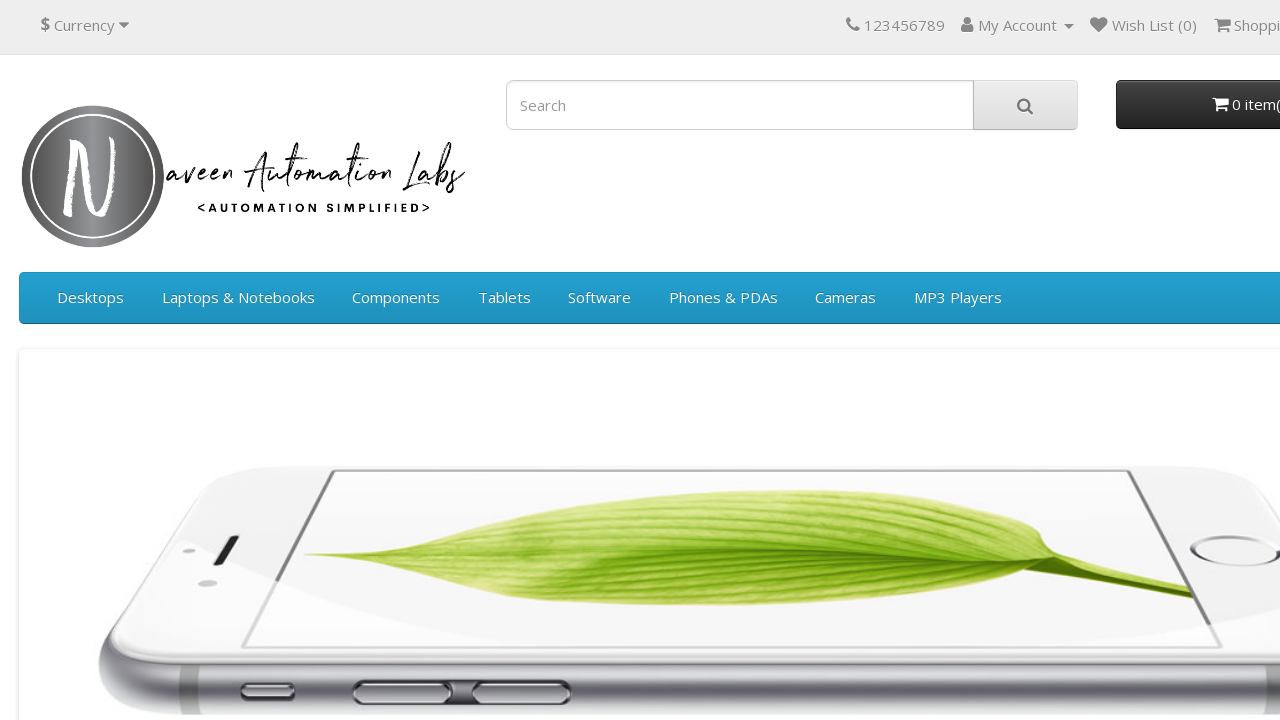

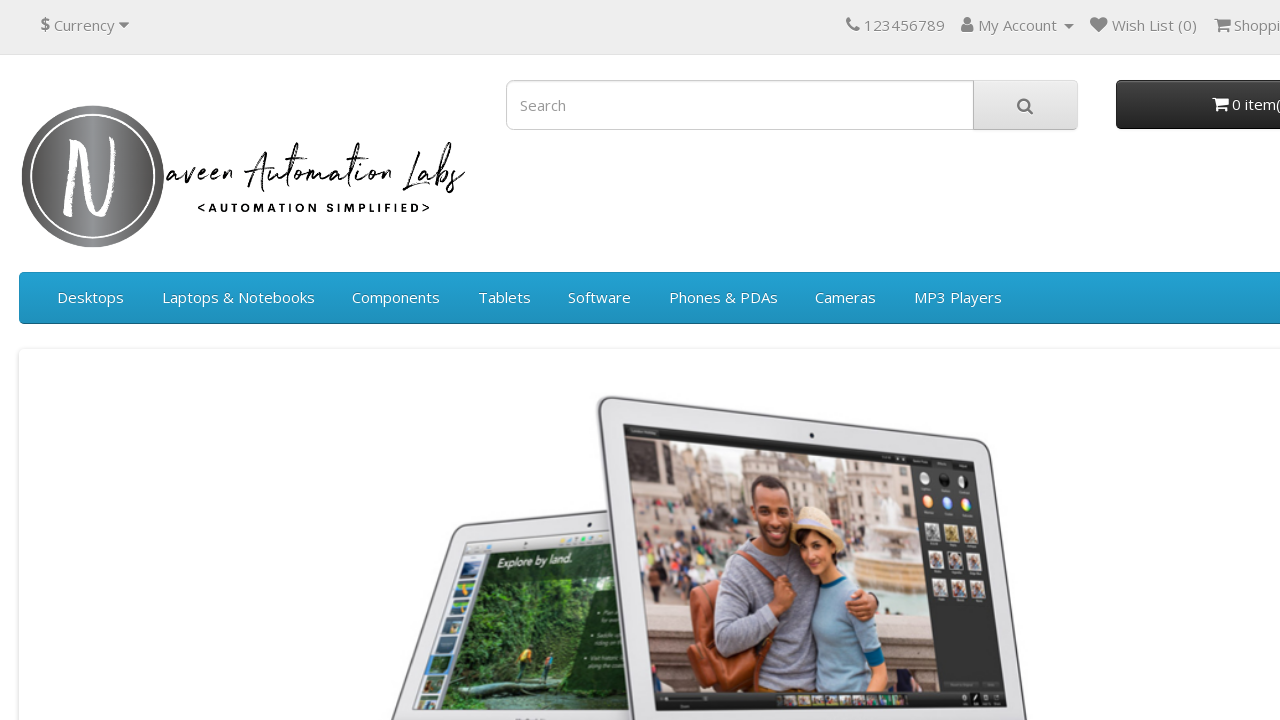